Tests drag and drop functionality within an iframe by dragging an element and dropping it onto a target area

Starting URL: https://jqueryui.com/droppable/

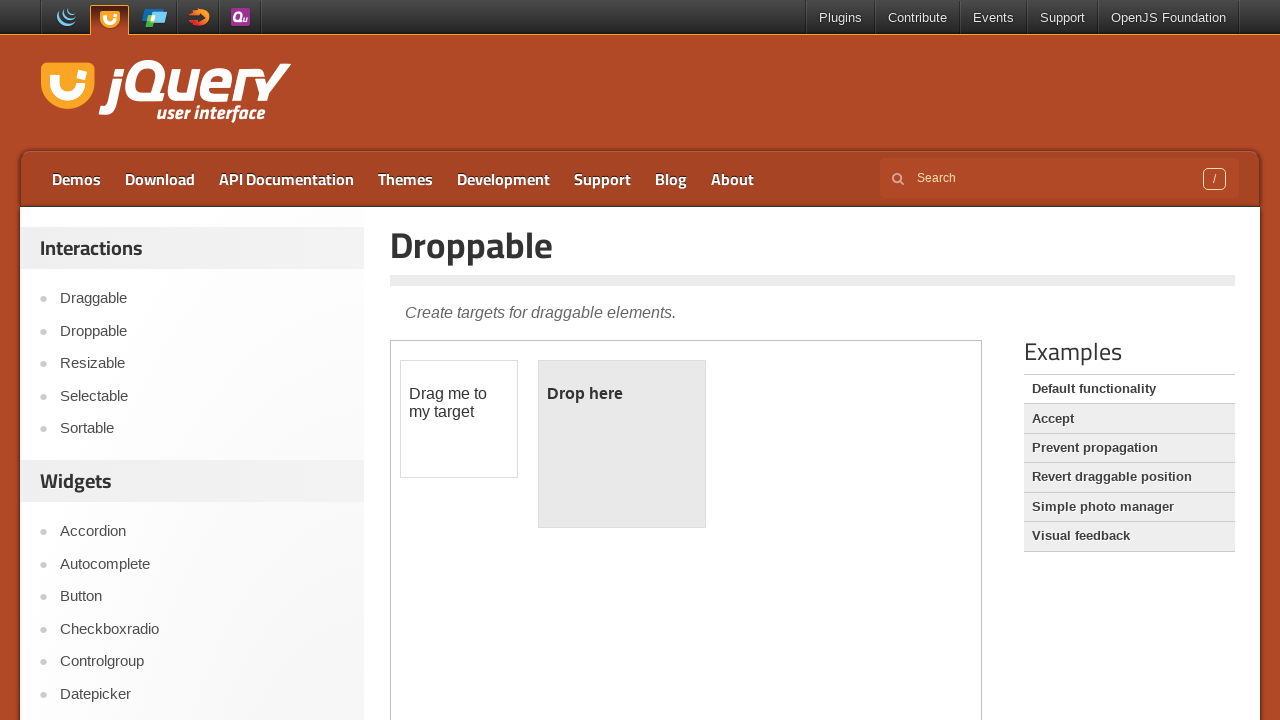

Located iframe with demo-frame class
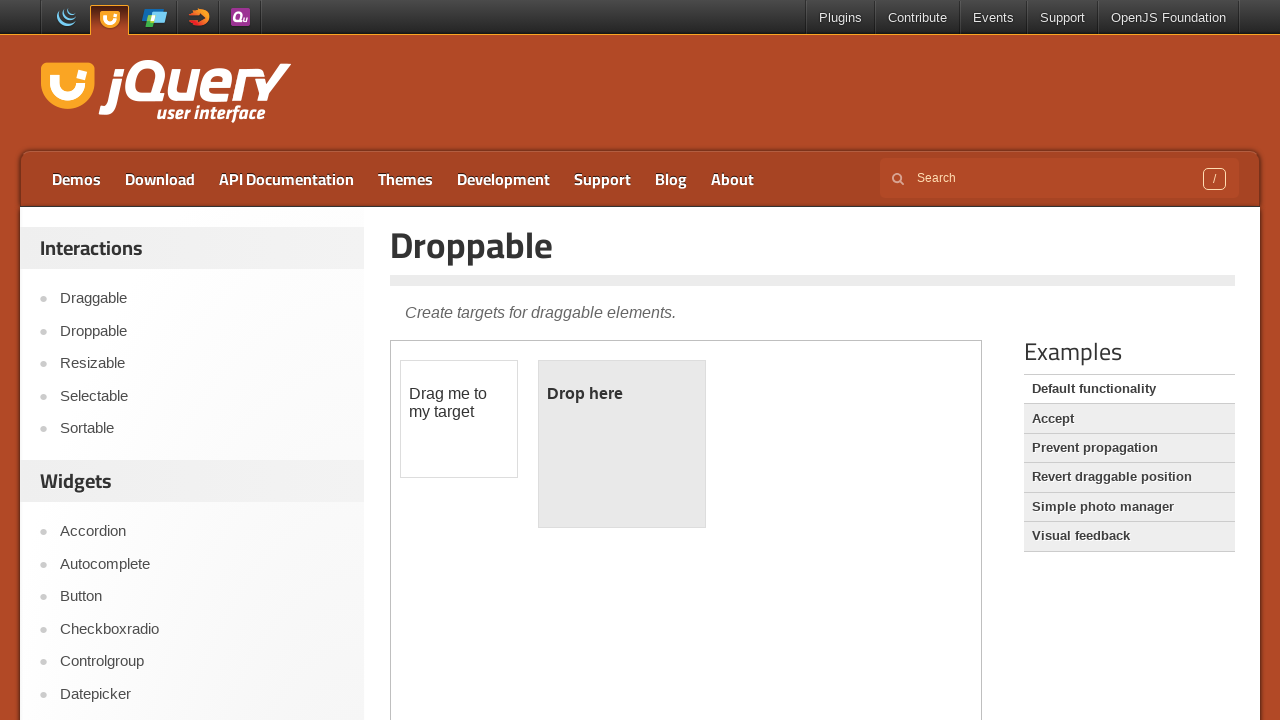

Located draggable element with id 'draggable' within iframe
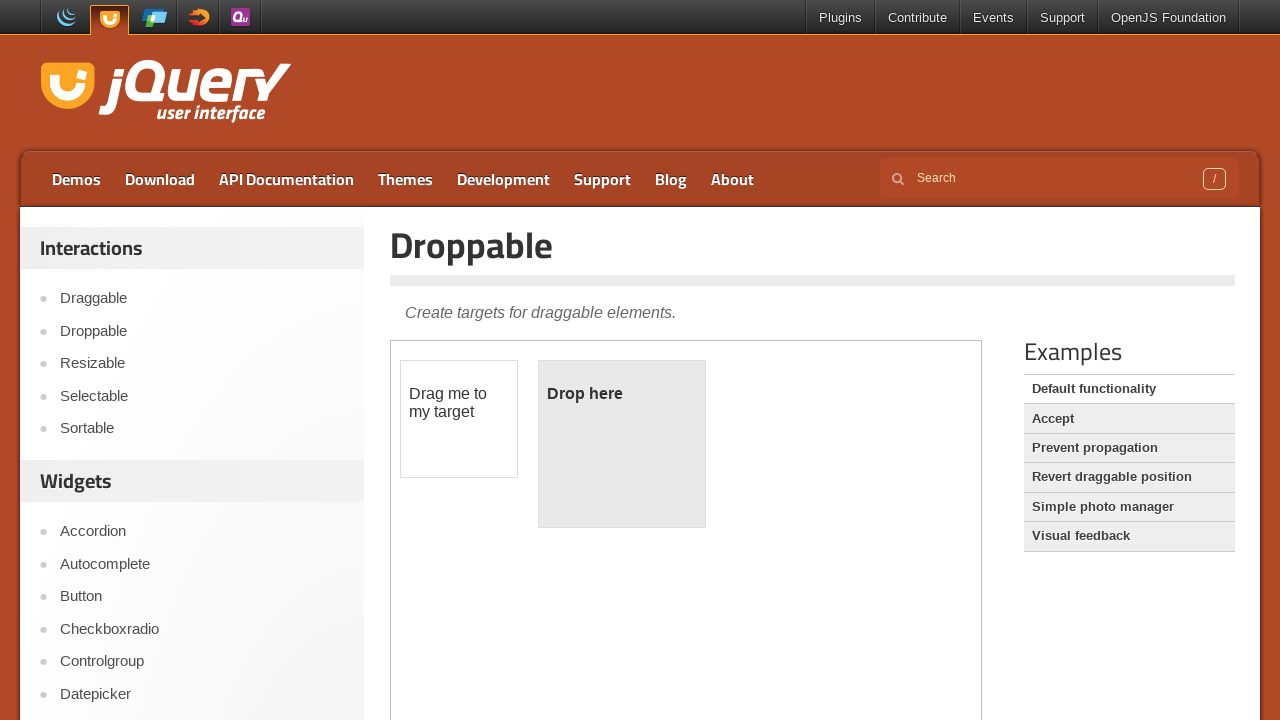

Located droppable element with id 'droppable' within iframe
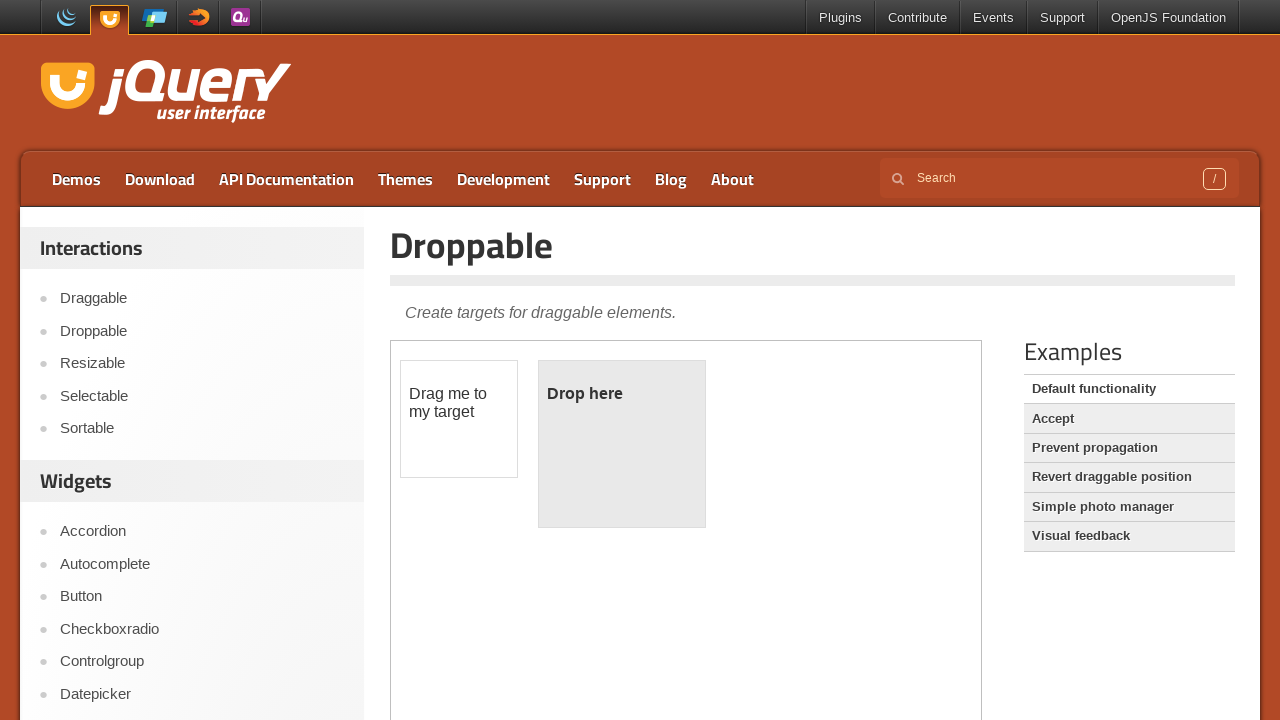

Dragged element from draggable to droppable target area at (622, 444)
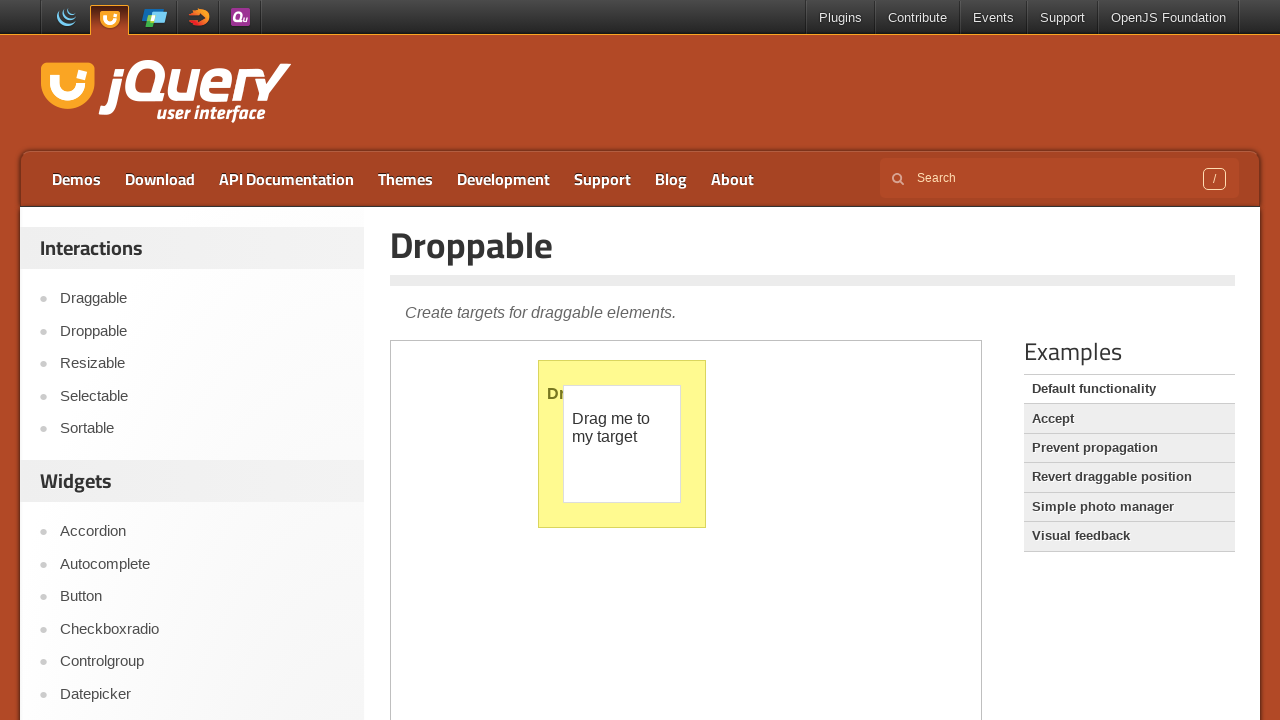

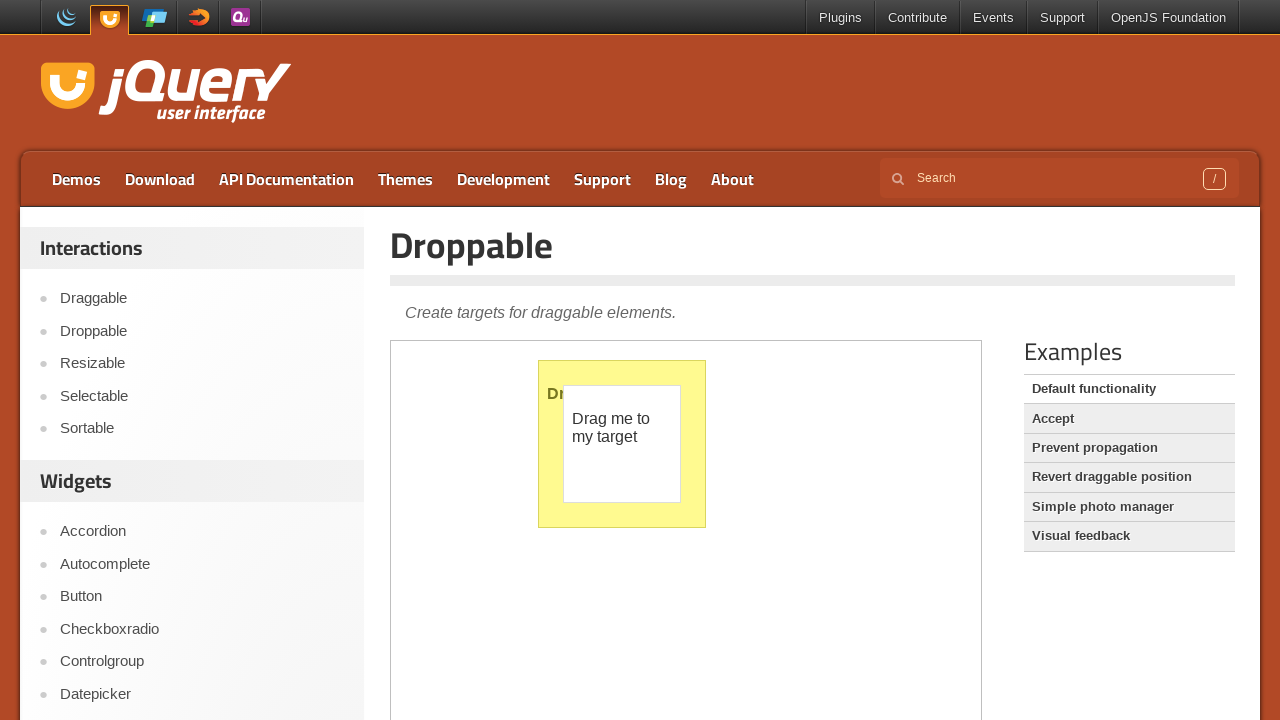